Tests a math calculation form by reading two numbers, calculating their sum, selecting the result from a dropdown, and submitting the form

Starting URL: http://suninjuly.github.io/selects1.html

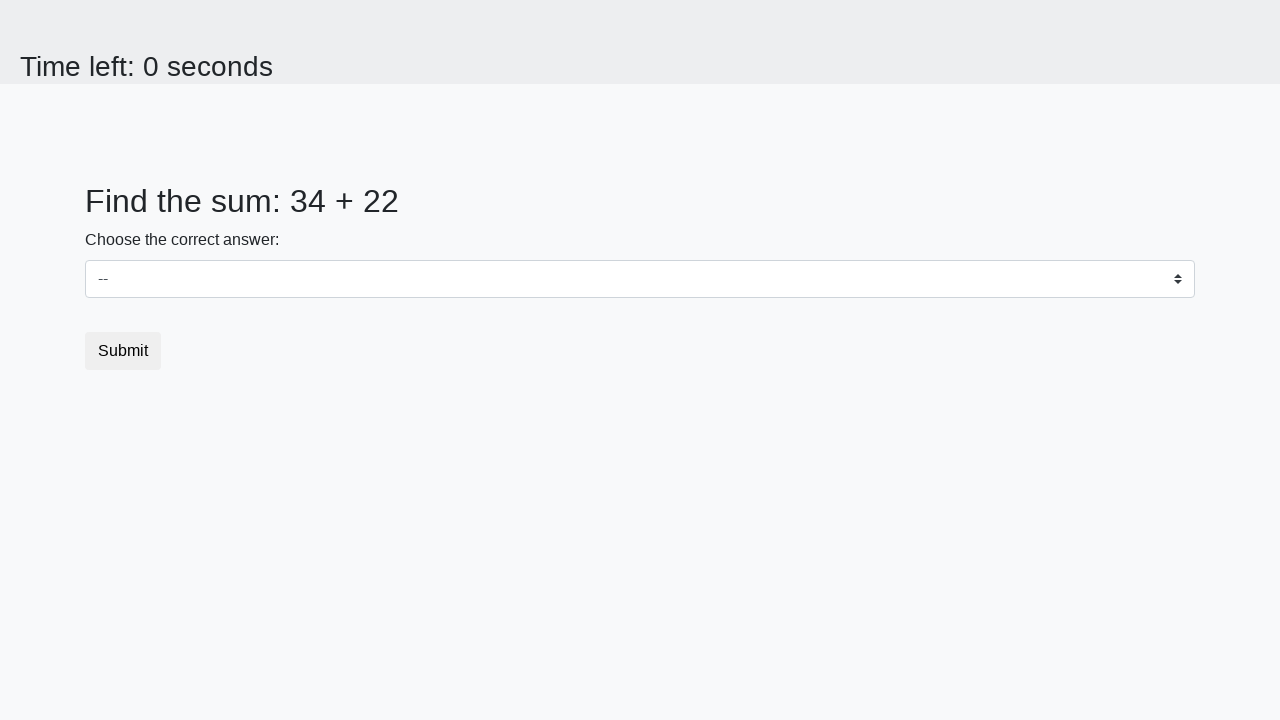

Located first number element (#num1)
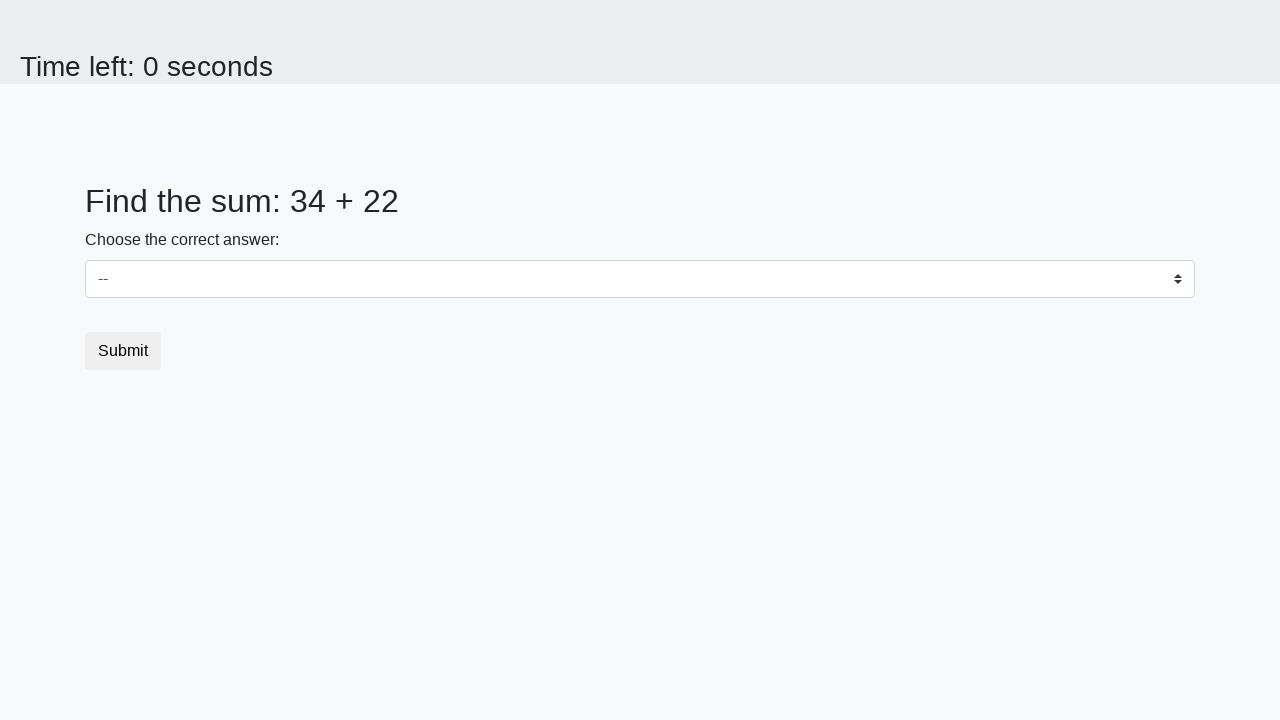

Located second number element (#num2)
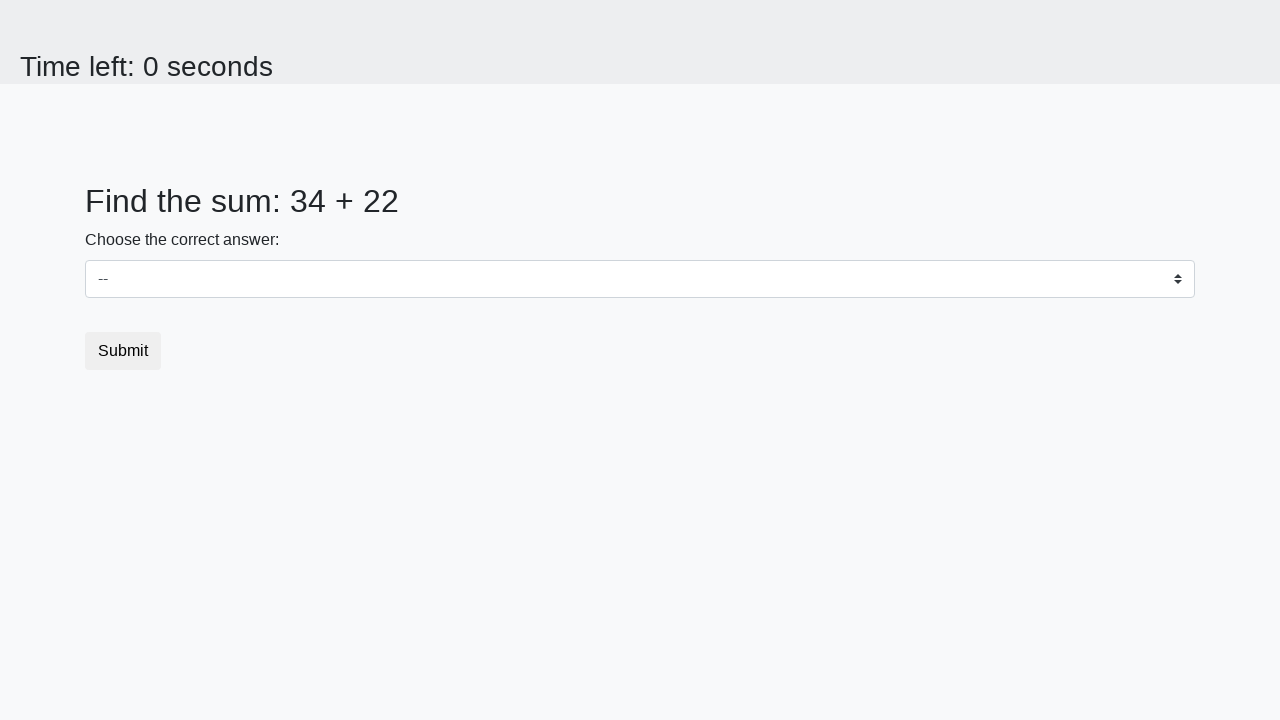

Read first number from page: 34
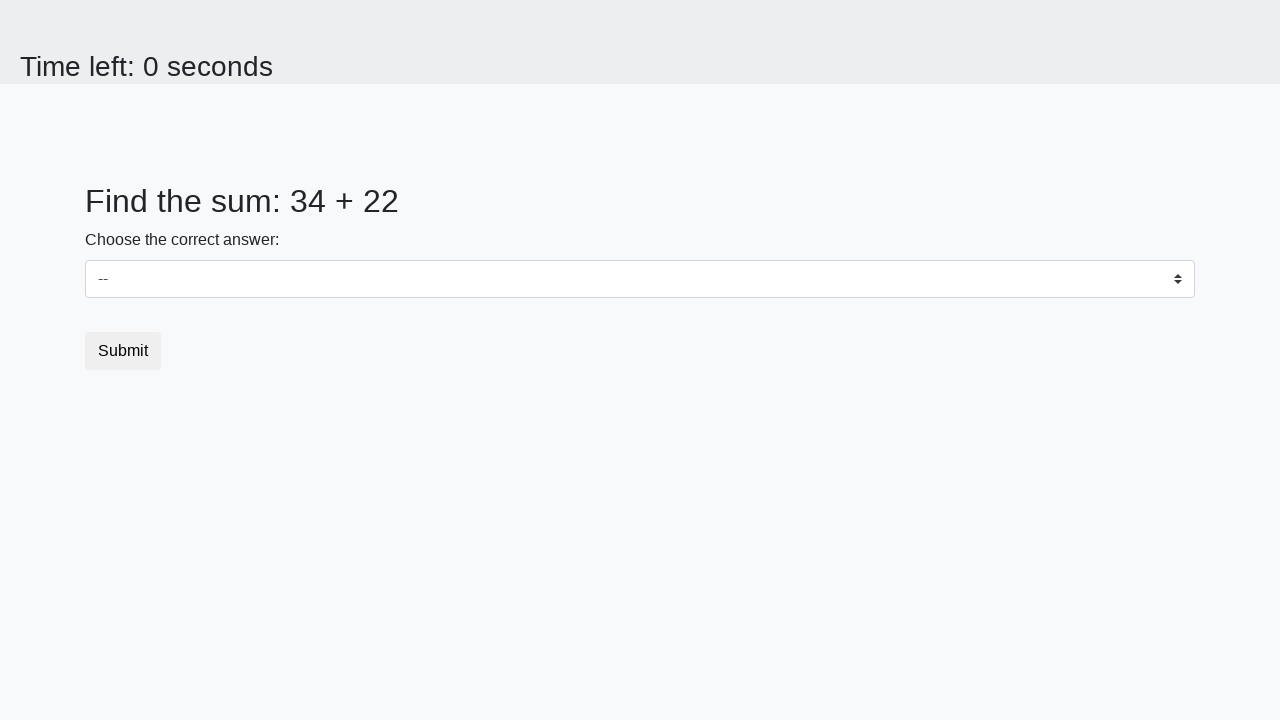

Read second number from page: 22
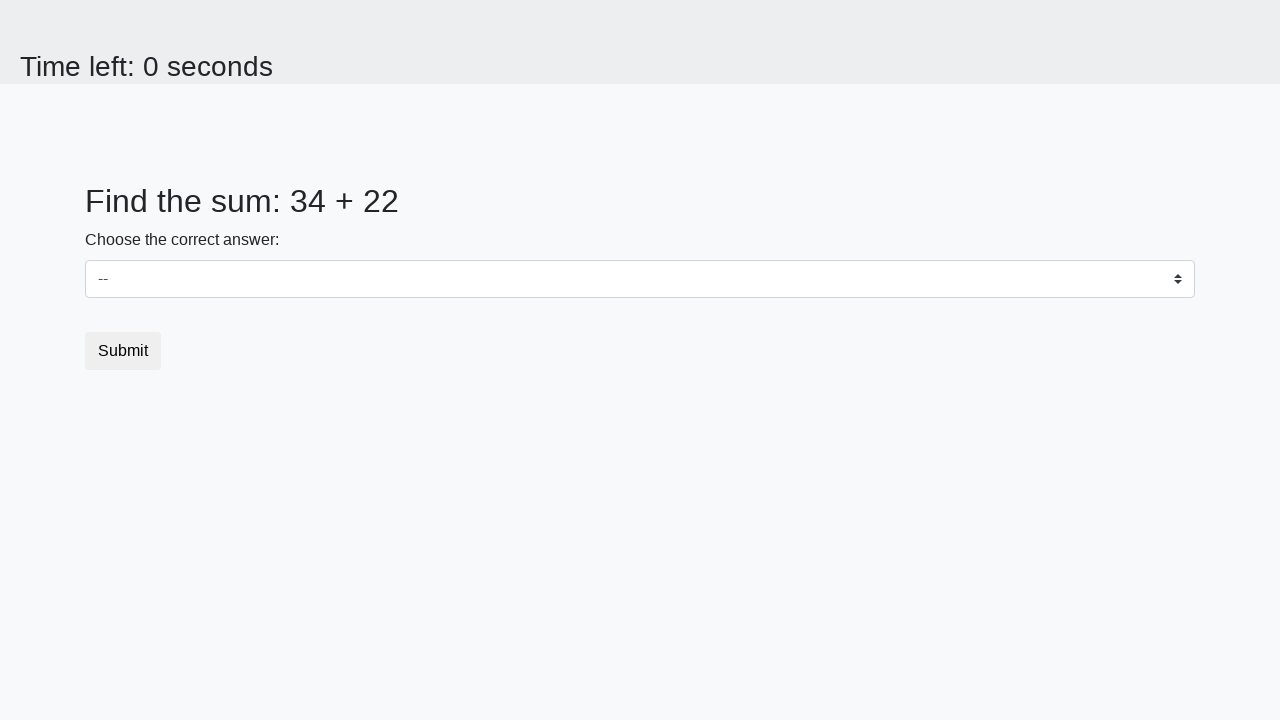

Calculated sum: 34 + 22 = 56
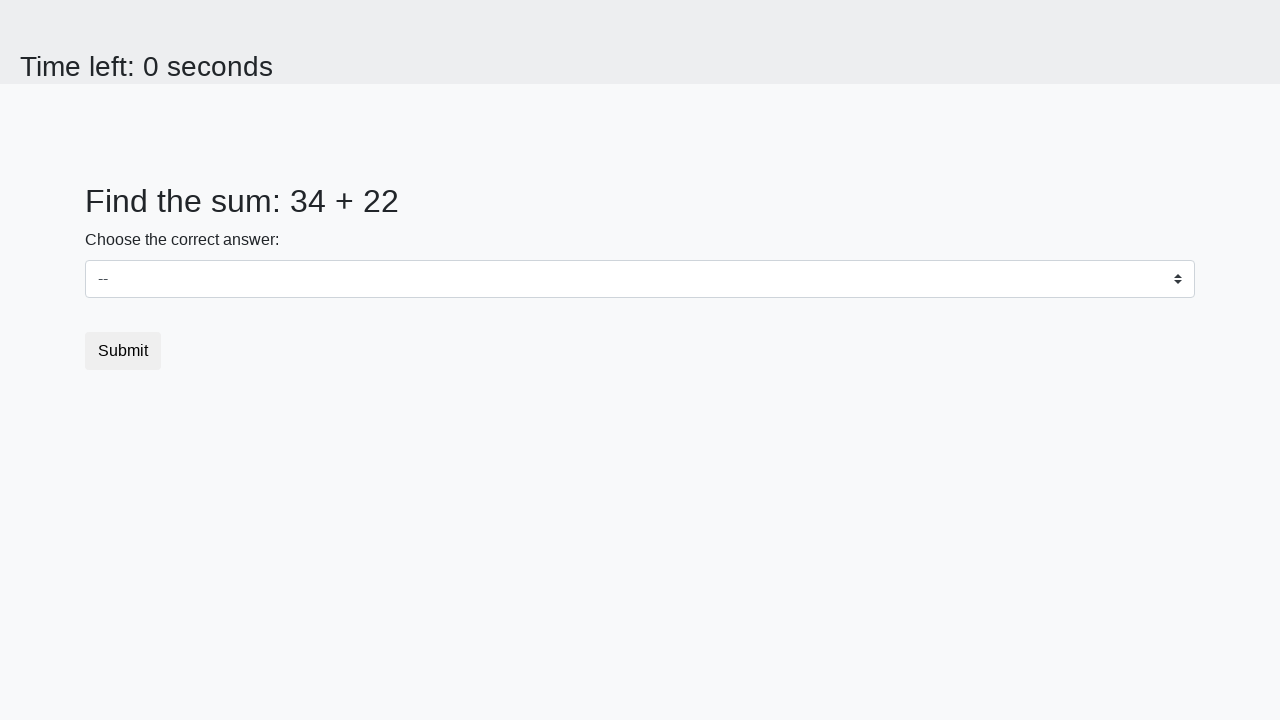

Selected sum value (56) from dropdown on select
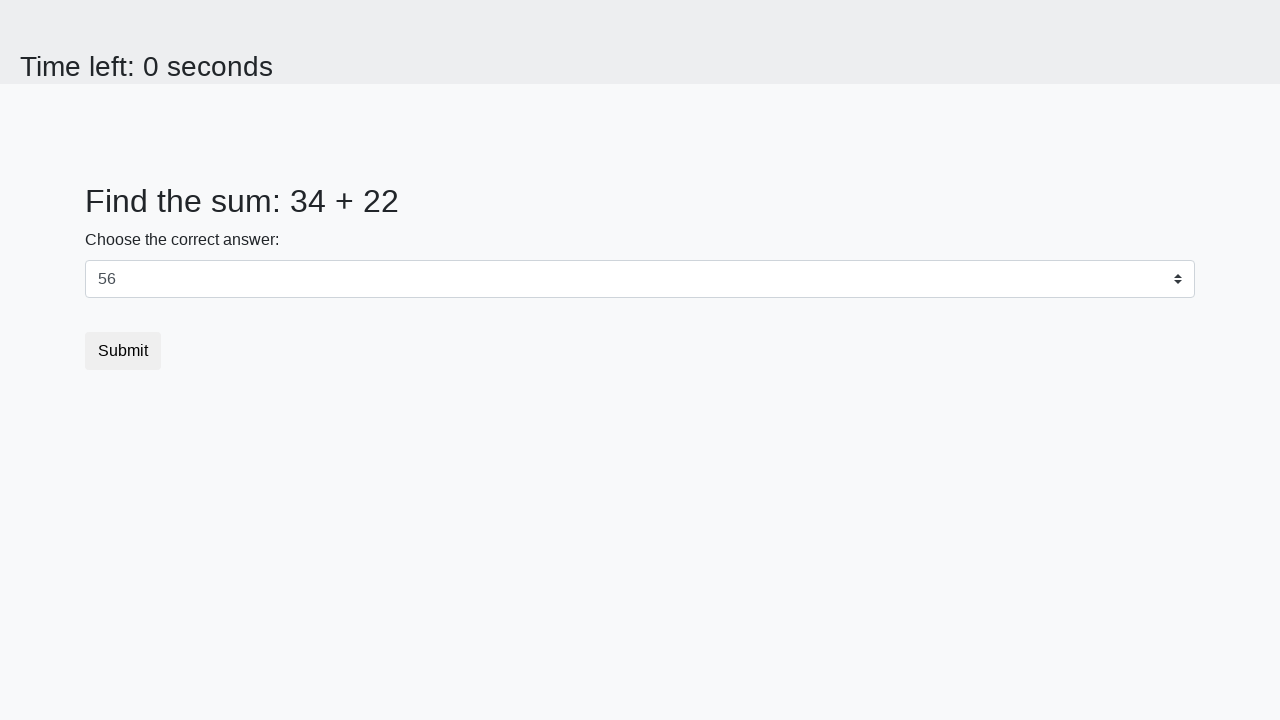

Clicked submit button to complete form at (123, 351) on button
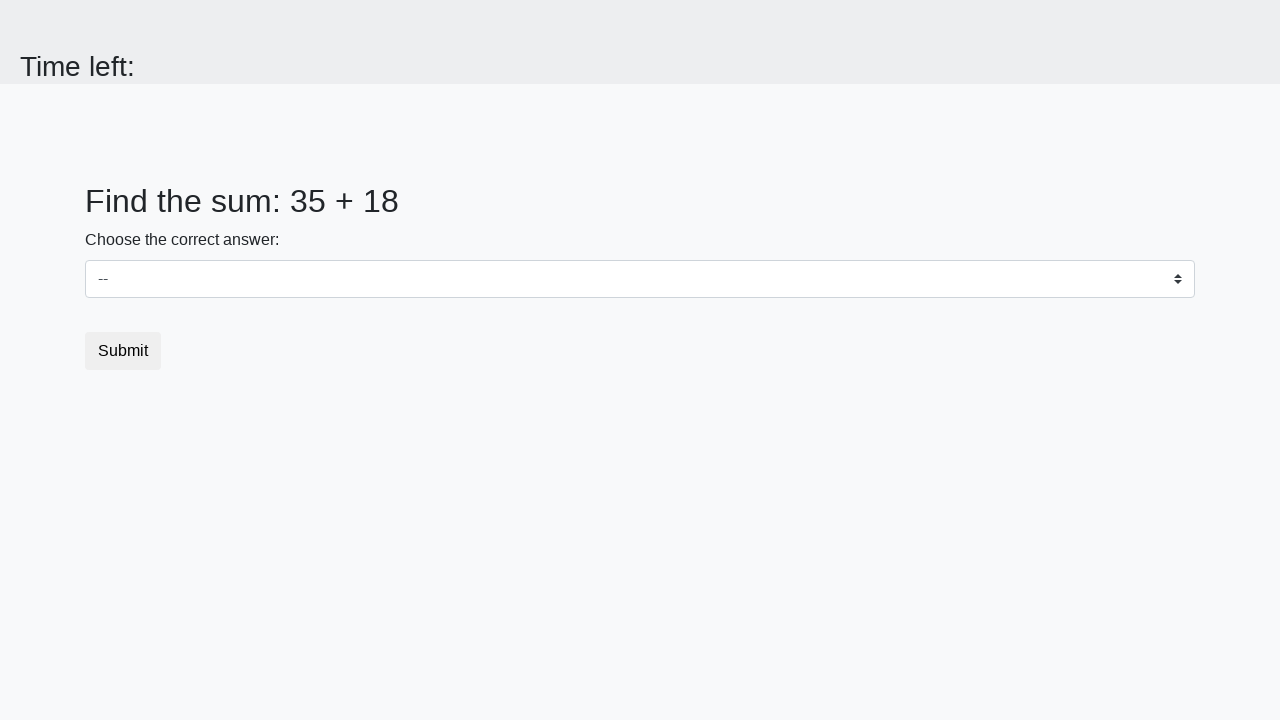

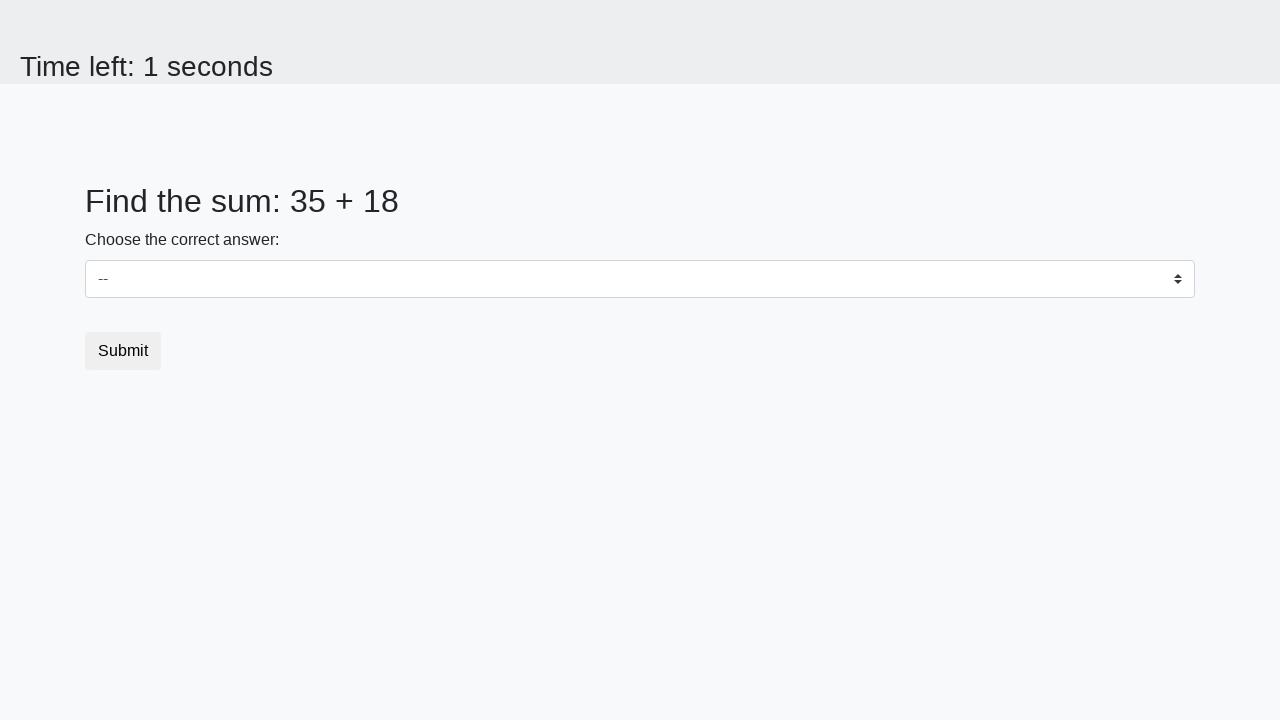